Tests selecting a radio button and checkbox on a Google Form and verifies both become checked

Starting URL: https://docs.google.com/forms/d/e/1FAIpQLSfiypnd69zhuDkjKgqvpID9kwO29UCzeCVrGGtbNPZXQok0jA/viewform

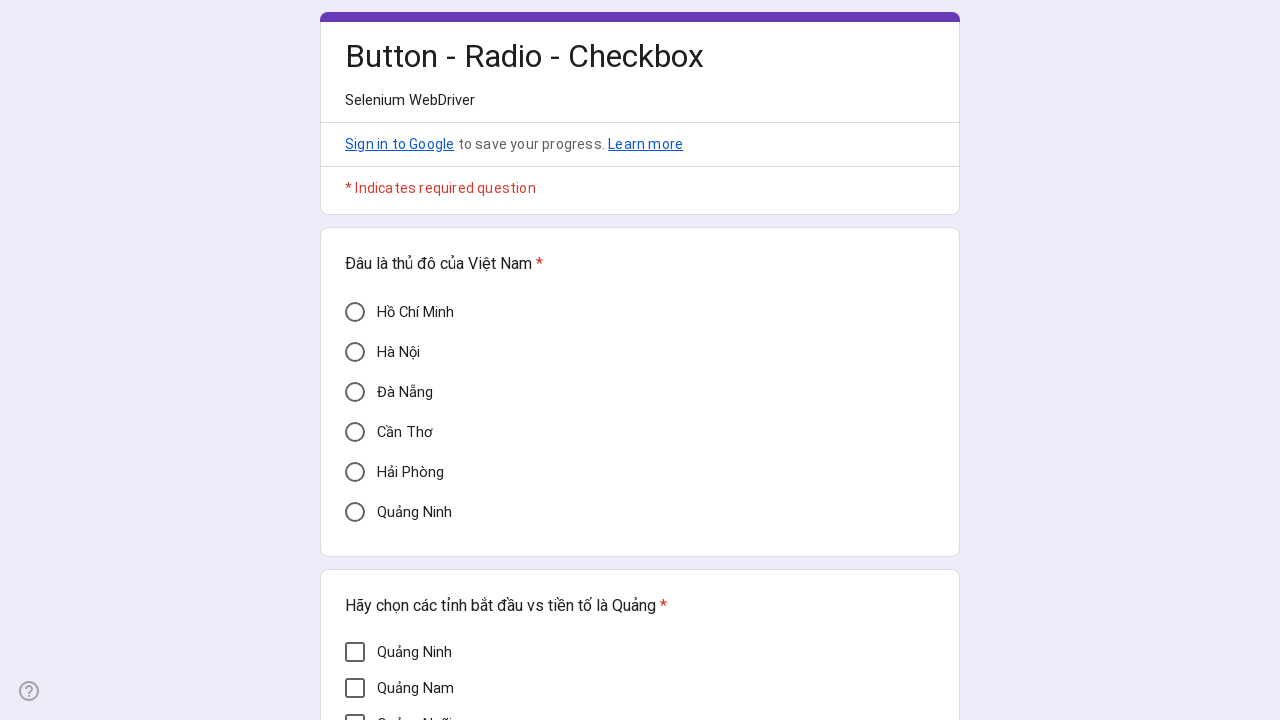

Waited 3 seconds for Google Form page to load
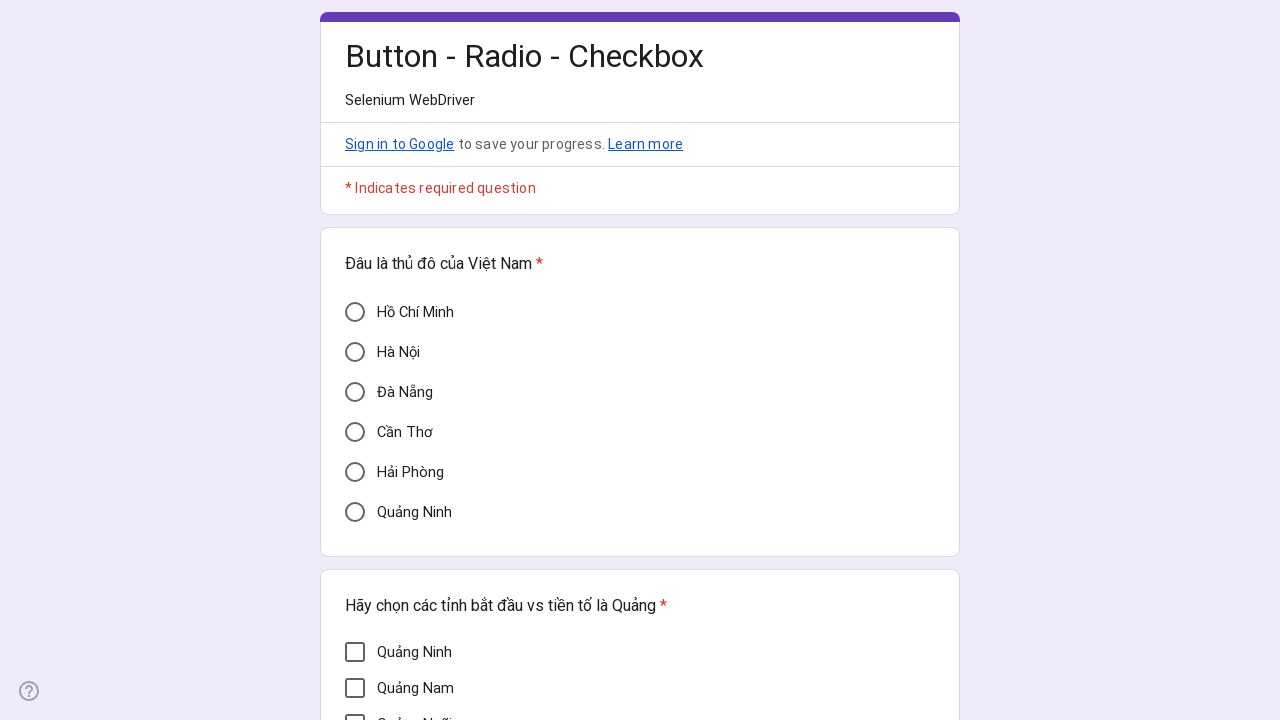

Clicked radio button for 'Hà Nội' at (355, 352) on div[aria-label='Hà Nội']
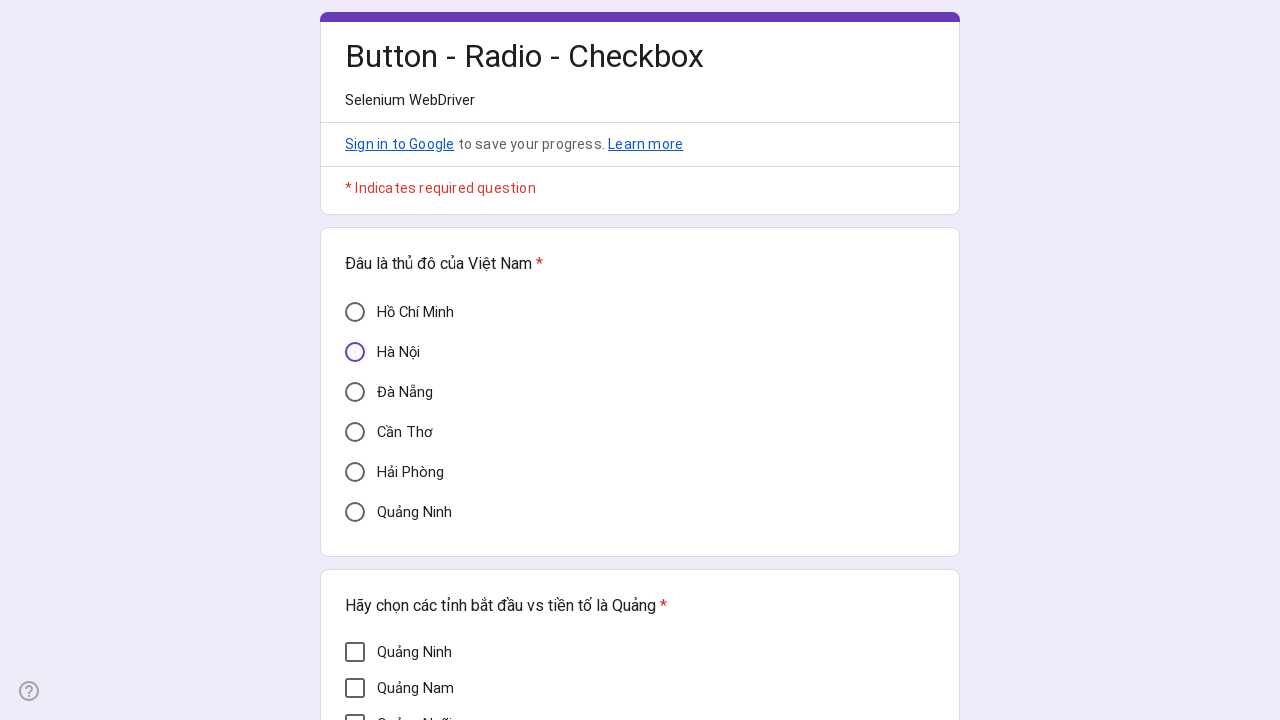

Waited 3 seconds for radio button to register
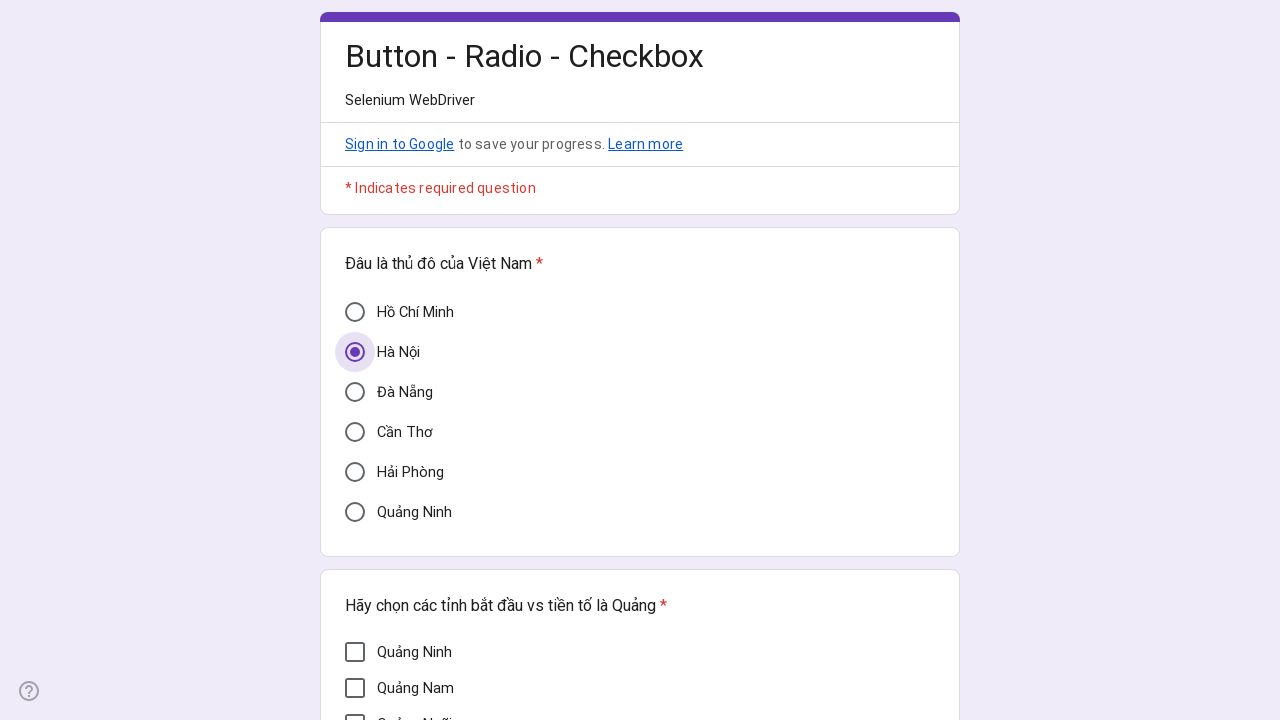

Clicked checkbox for 'Quảng Ngãi' at (355, 710) on div[aria-label='Quảng Ngãi']
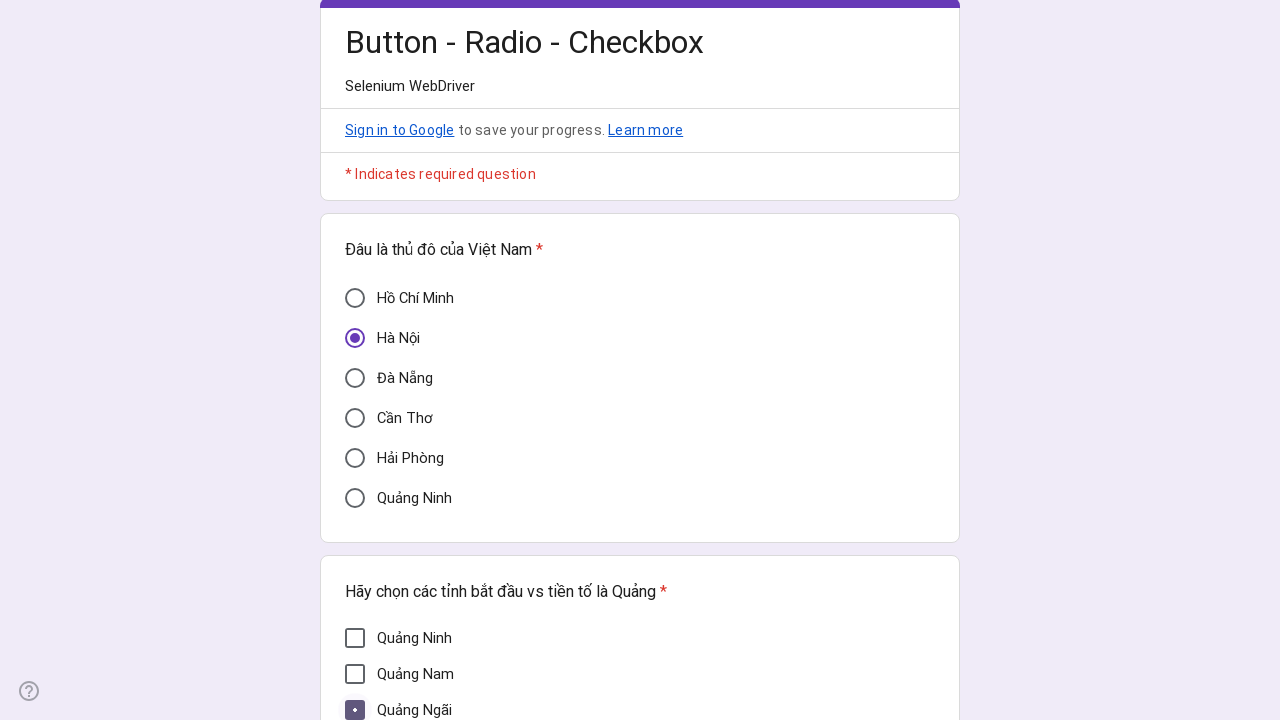

Waited 3 seconds for checkbox to register
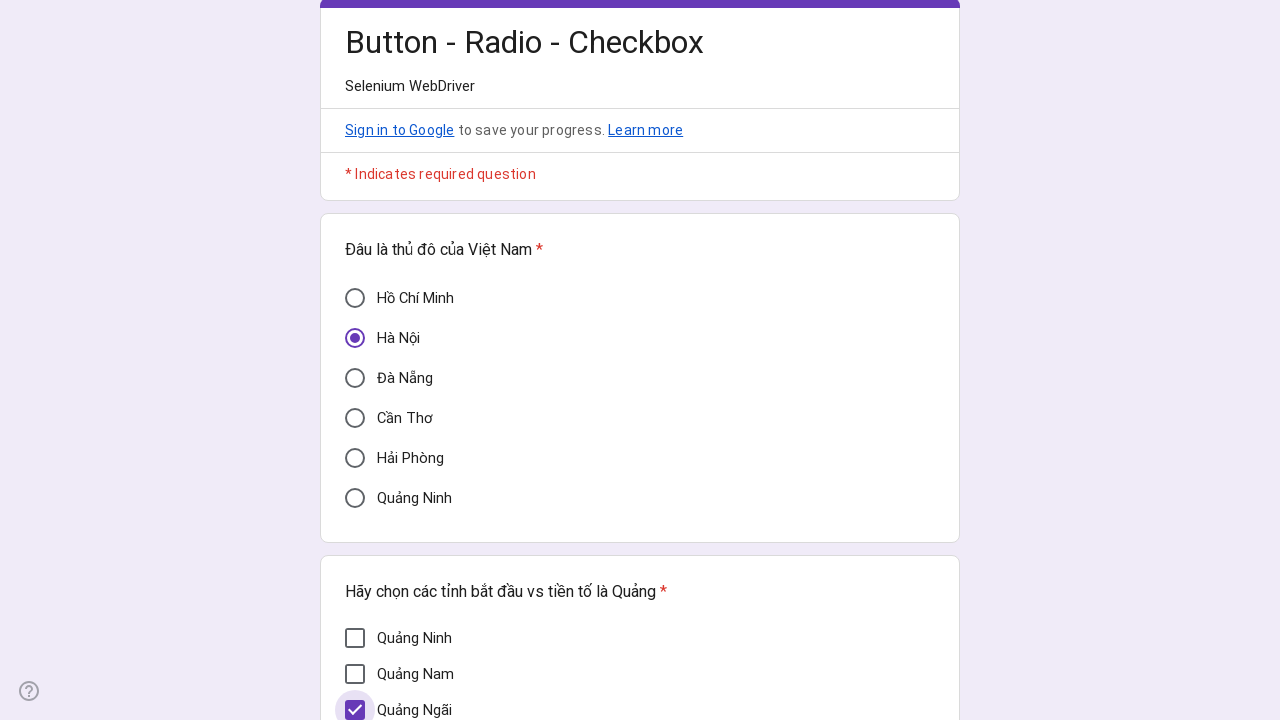

Verified radio button 'Hà Nội' is checked
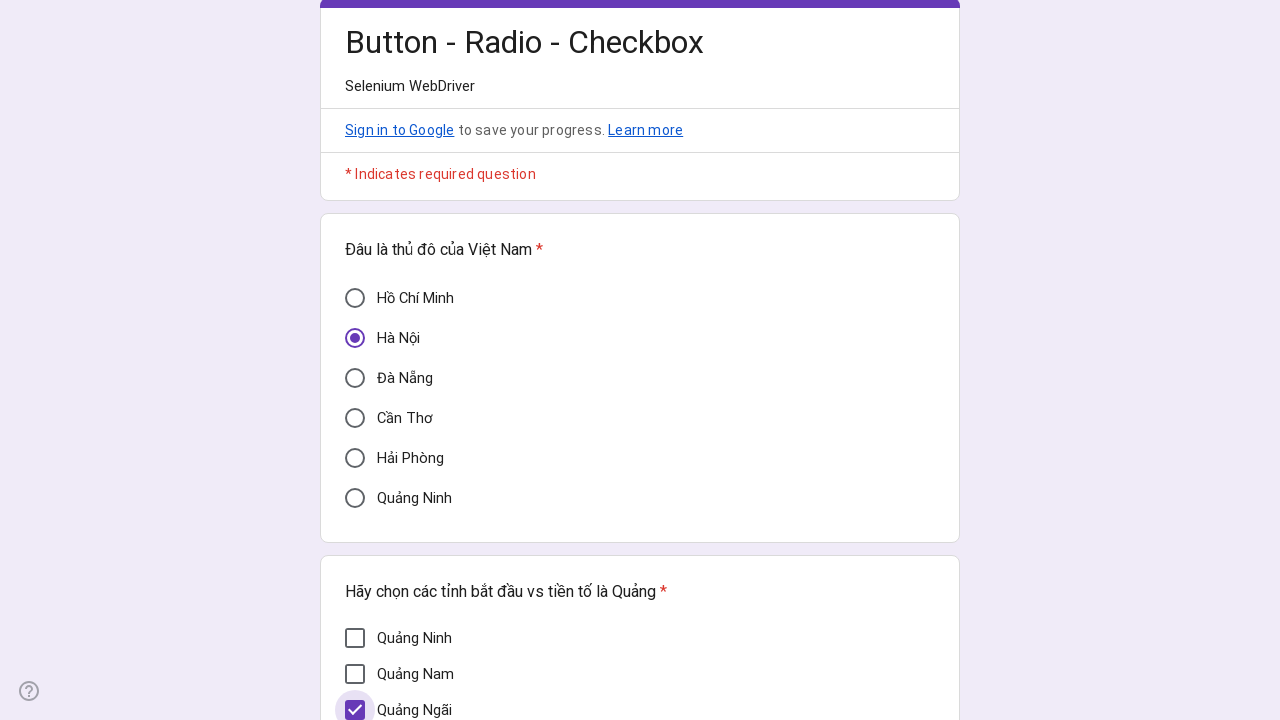

Verified checkbox 'Quảng Ngãi' is checked
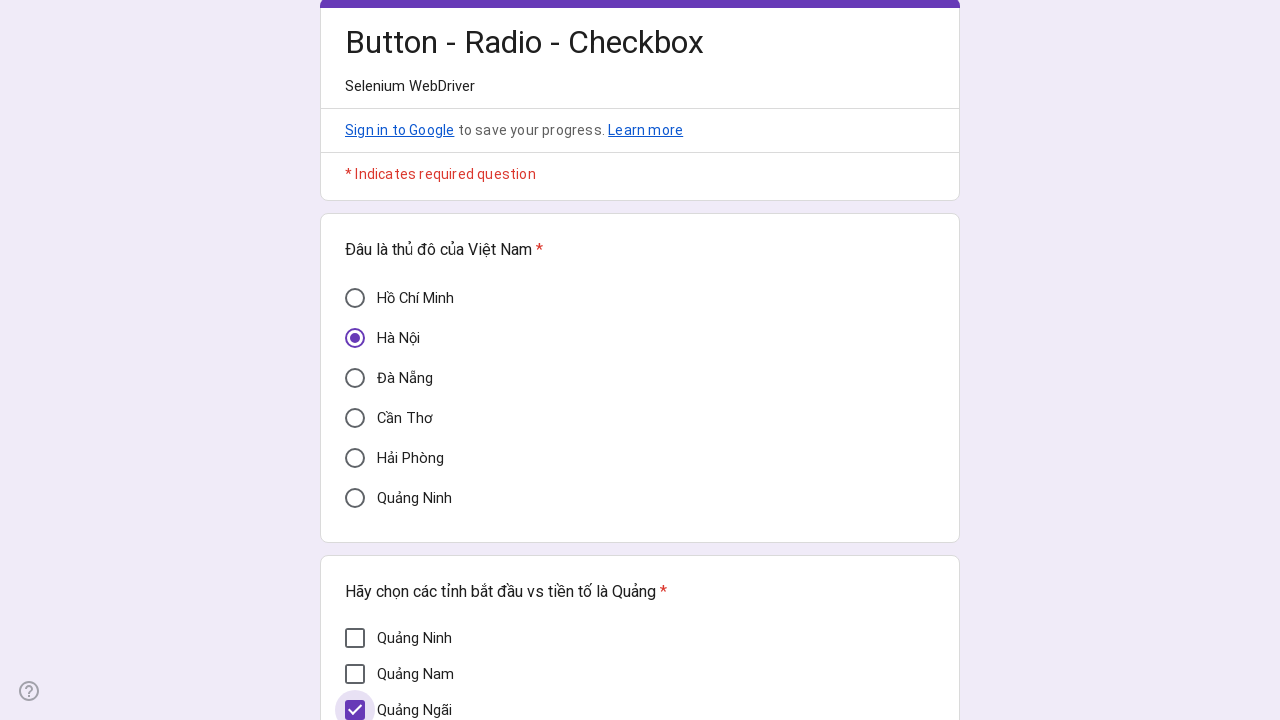

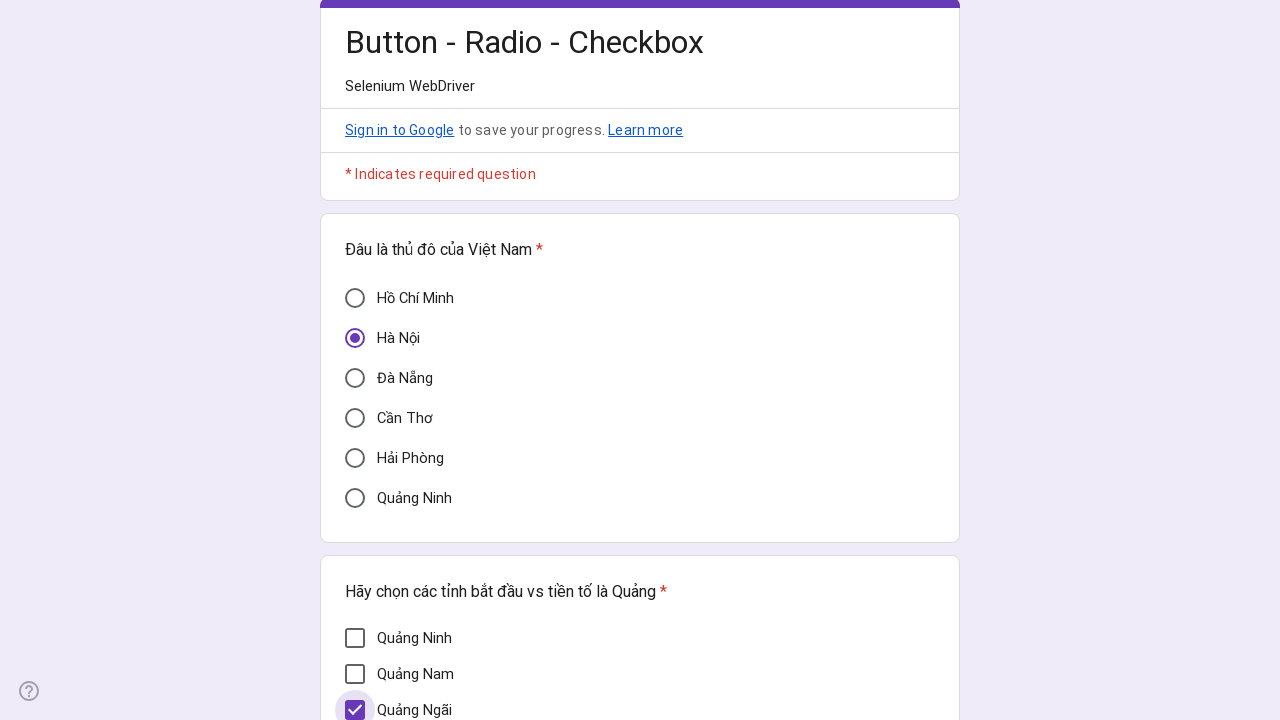